Tests alert handling on a bus booking website by clicking a button that triggers an alert, accepting the alert, and attempting to interact with subsequent alert dialogs.

Starting URL: http://www.busindia.com/PRTC-Pondicherry-Online-Booking.jsp

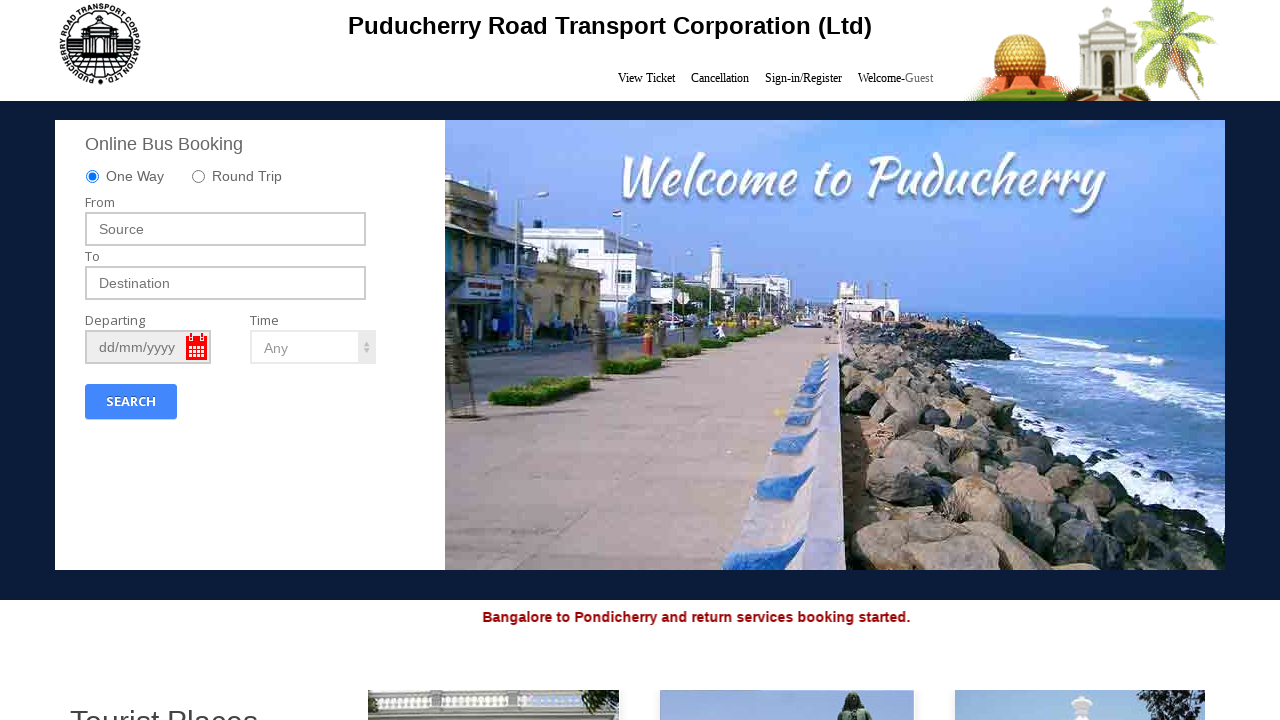

Set up dialog event handler to capture and accept alerts
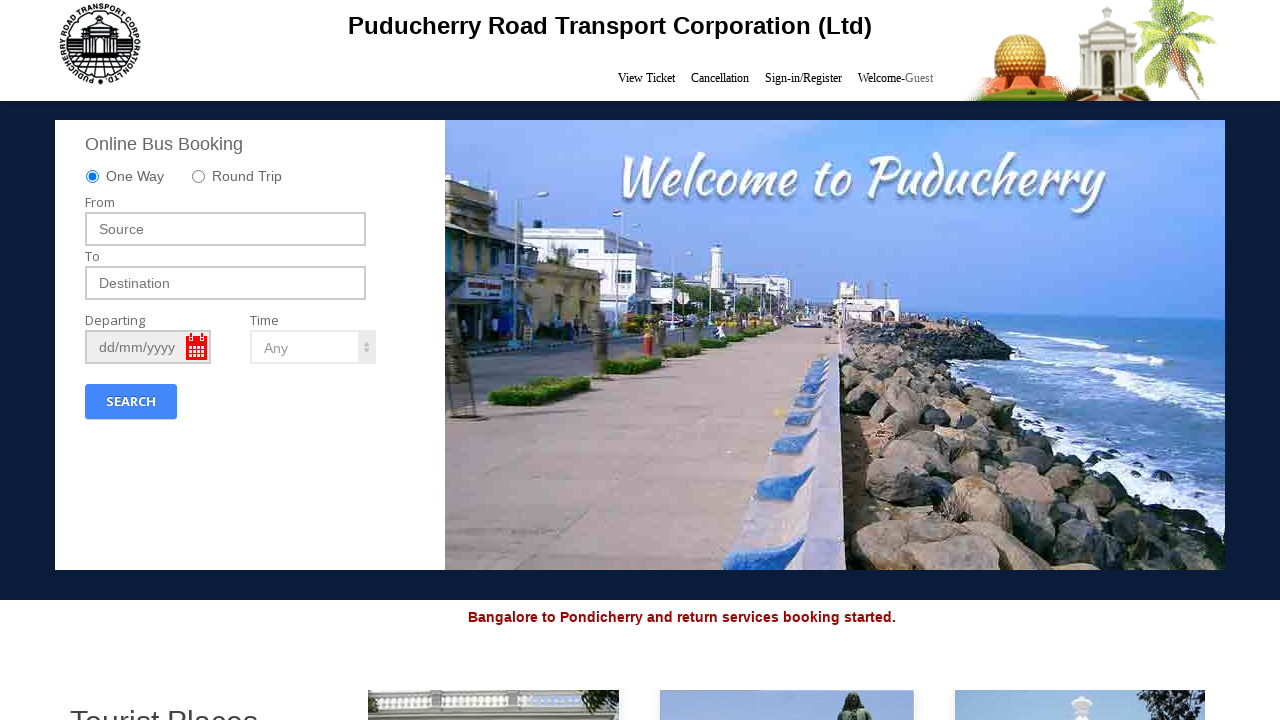

Clicked search/submit button that triggers an alert at (131, 402) on xpath=//*[@id='searchForm']/div[3]/div[1]/div/div/div/div[1]/div[8]/button
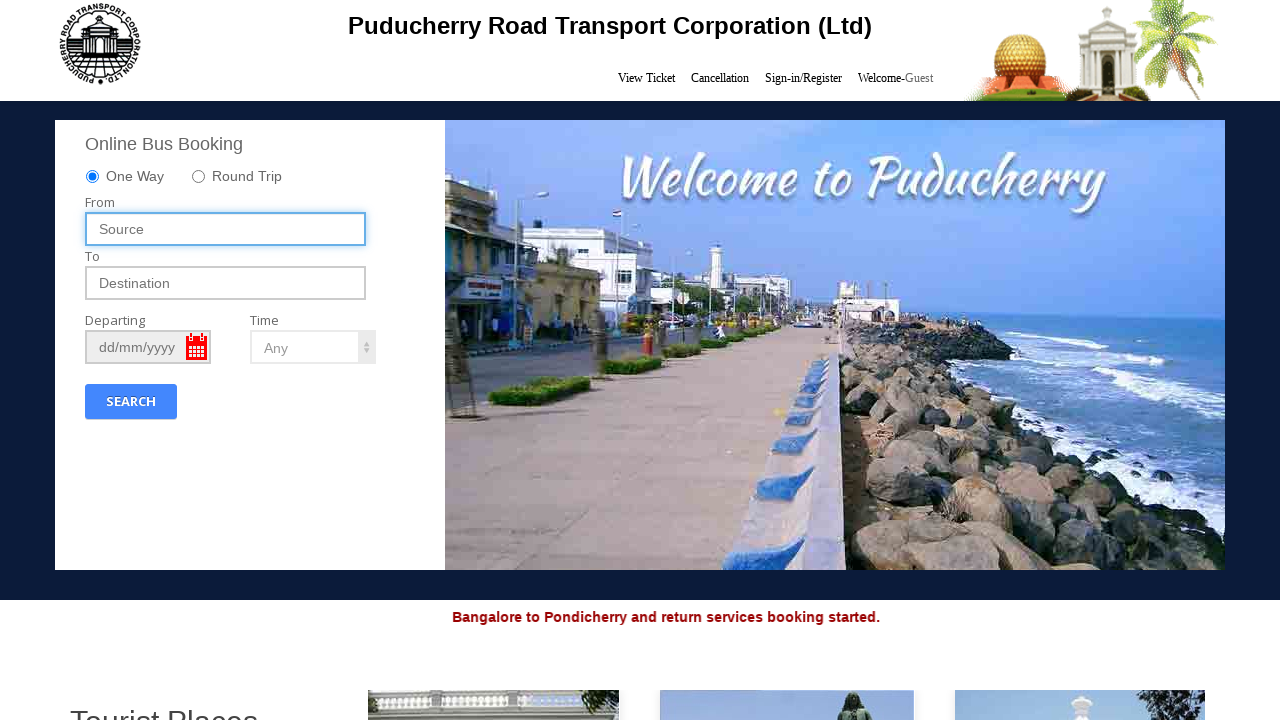

Waited for alert handling to complete
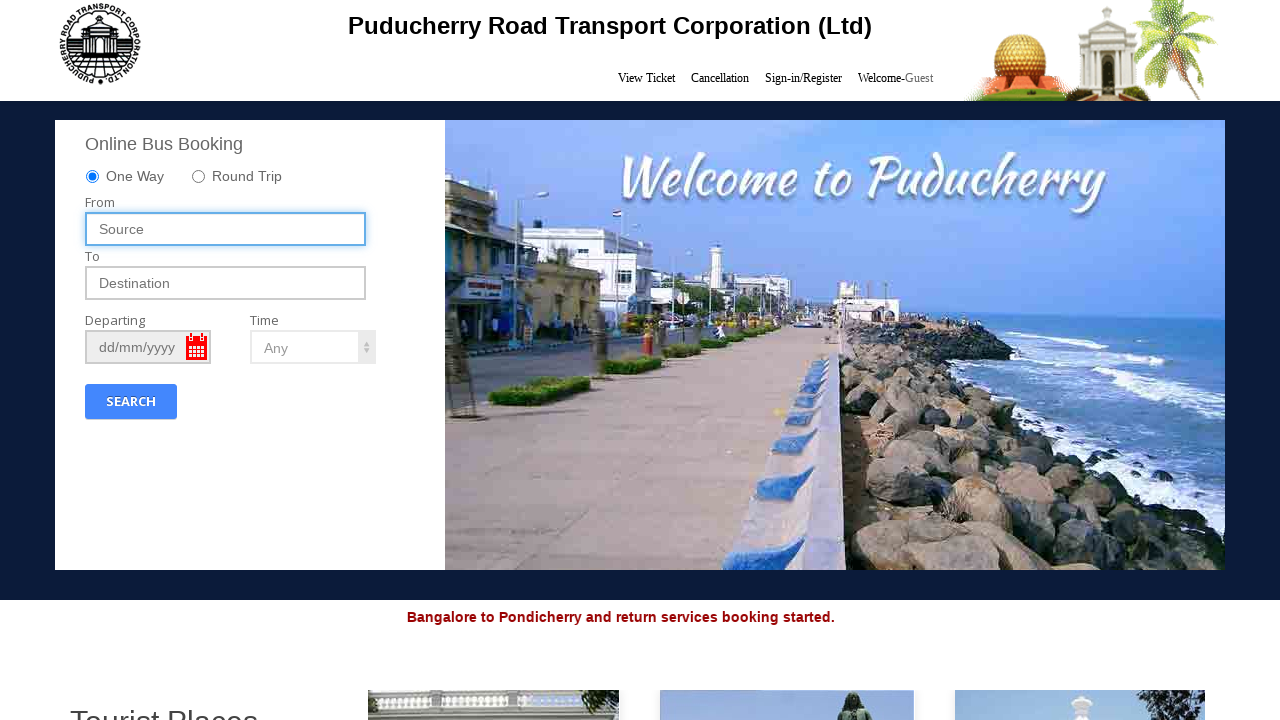

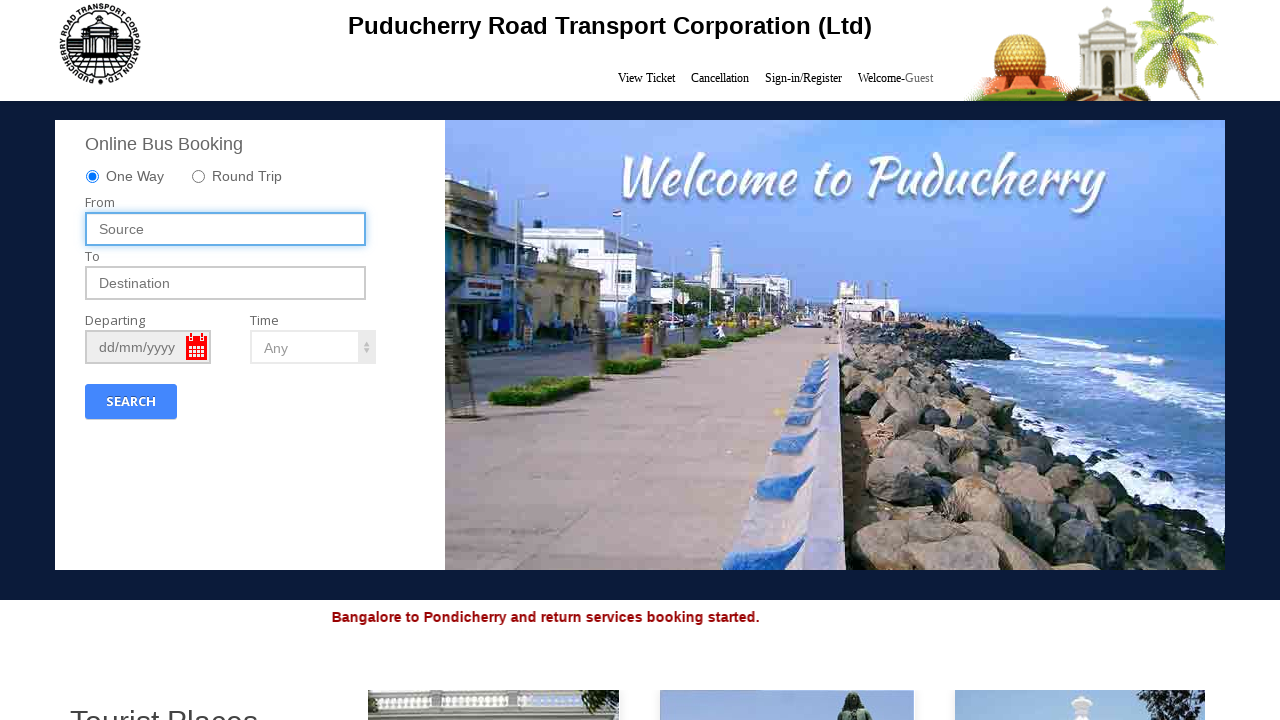